Tests that clicking the Email column header sorts the Email column values in ascending order.

Starting URL: http://the-internet.herokuapp.com/tables

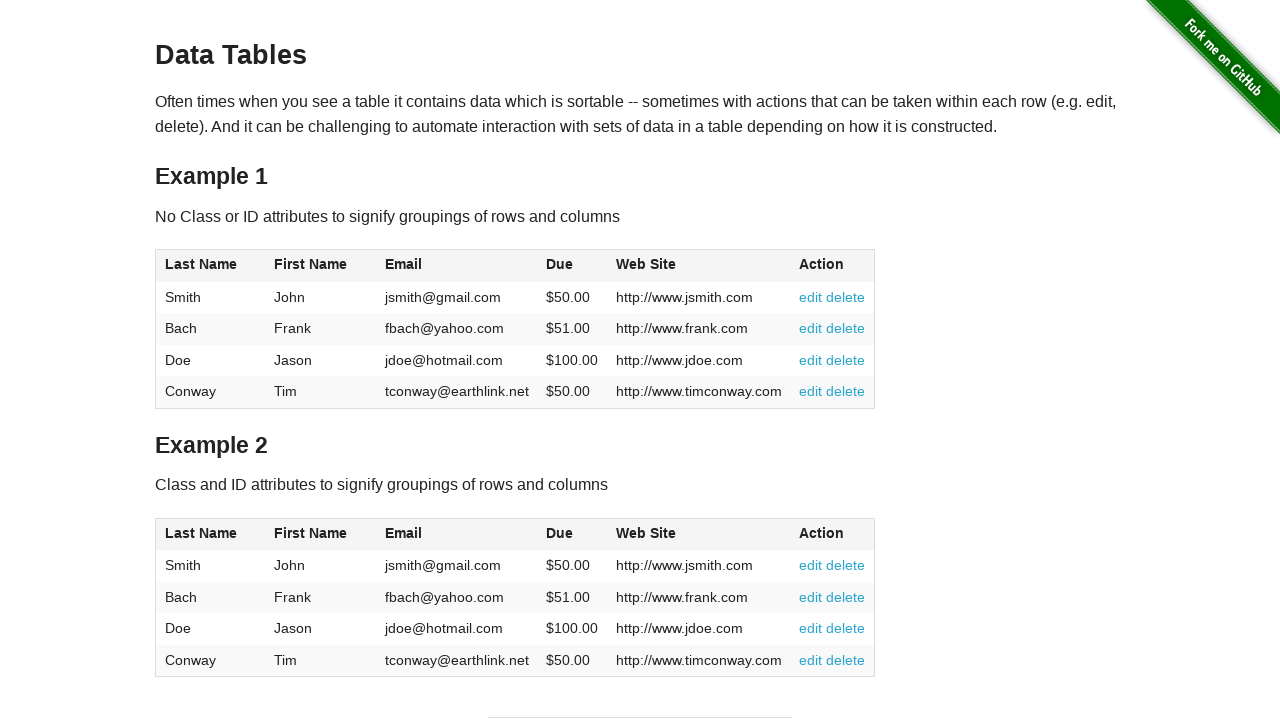

Clicked Email column header to sort ascending at (457, 266) on #table1 thead tr th:nth-of-type(3)
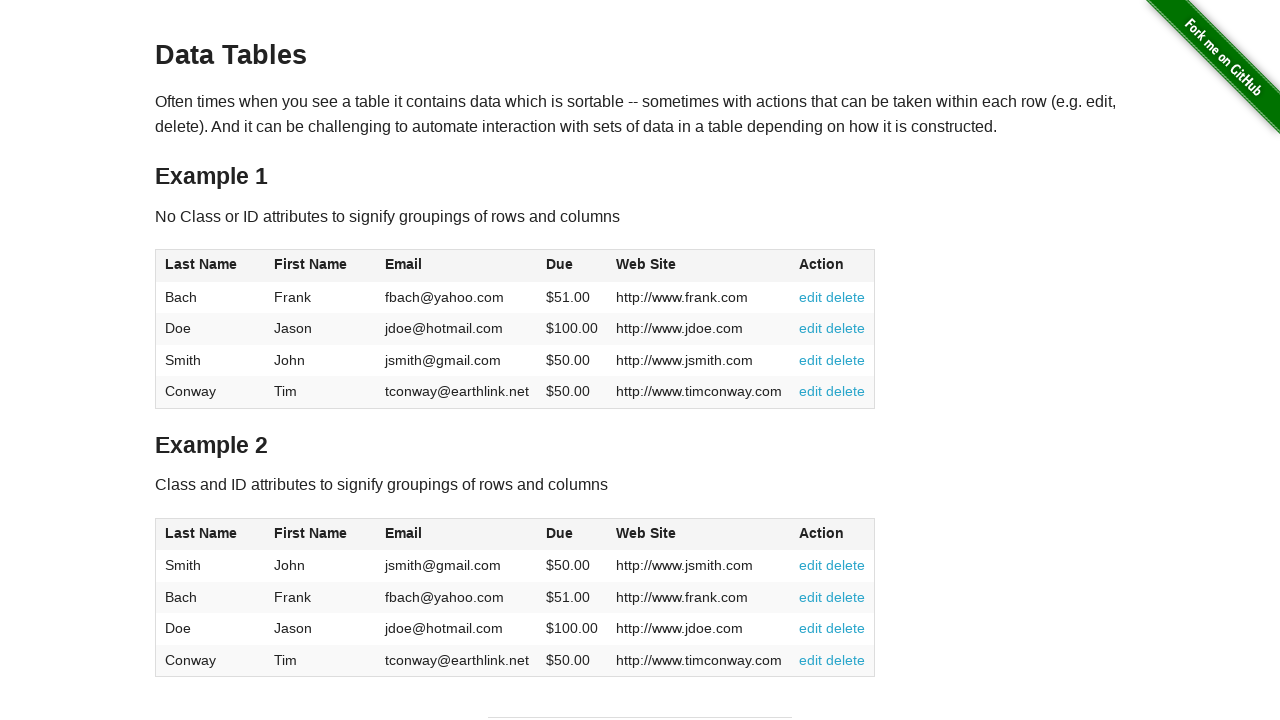

Email column in table body is visible and sorted
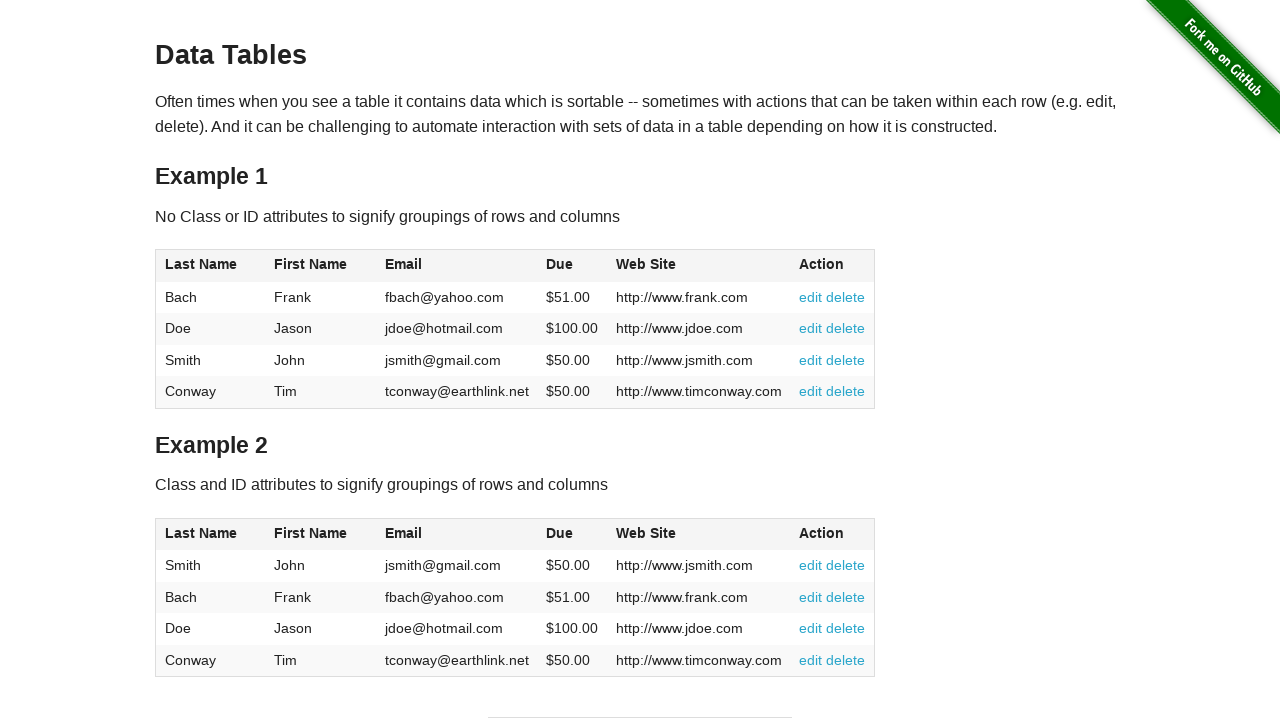

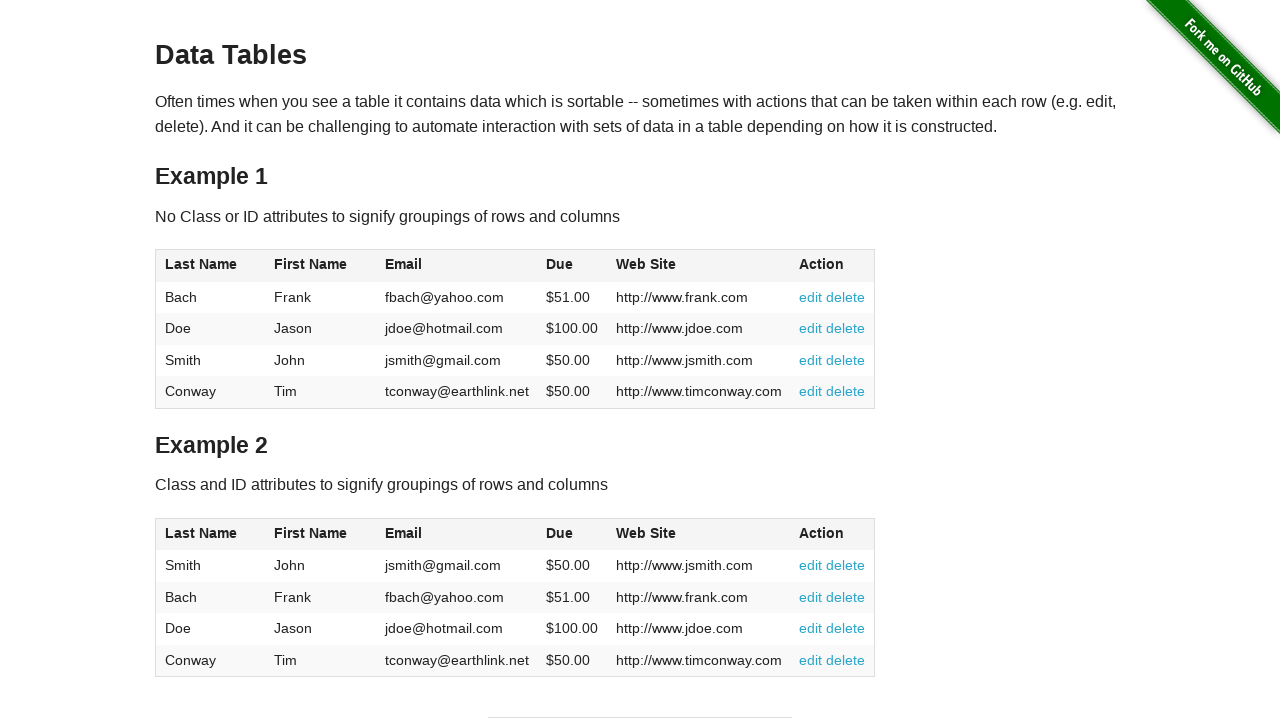